Tests drawing a circle/ellipse on an HTML canvas by clicking the ellipse tool and defining center and radius points

Starting URL: http://www.htmlcanvasstudio.com/

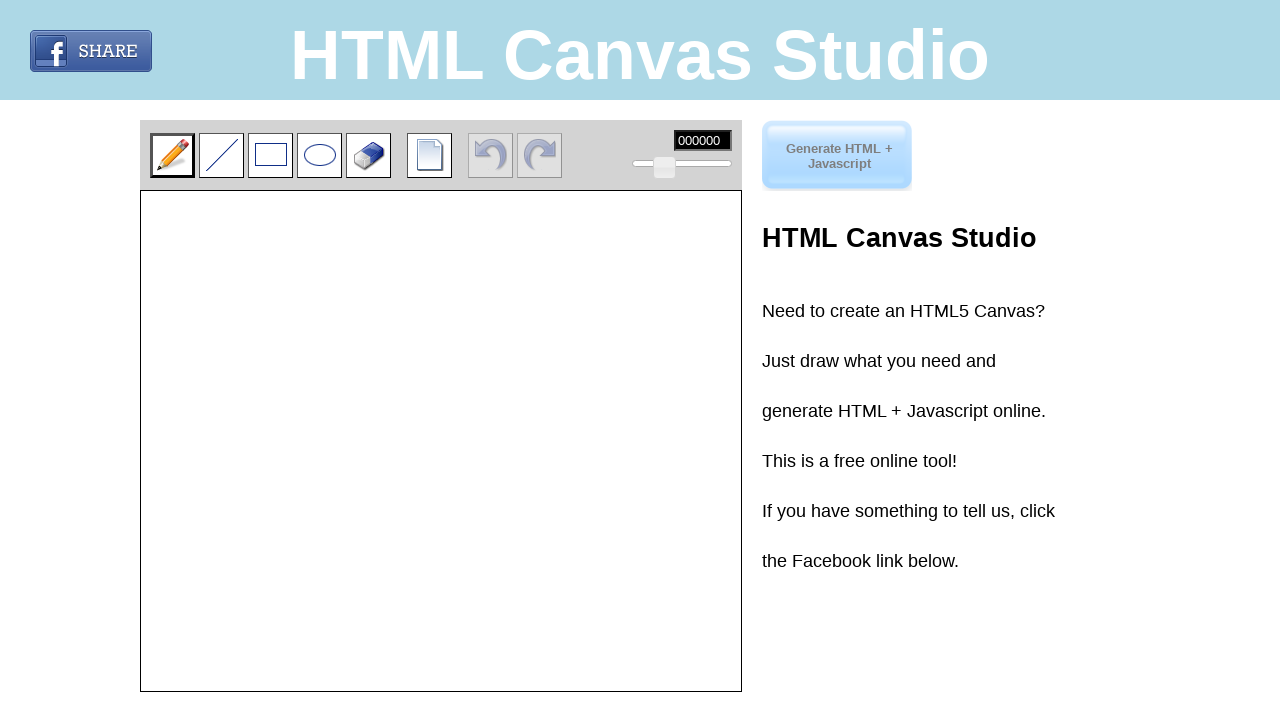

Clicked the ellipse/circle tool at (320, 155) on .button.ellipse
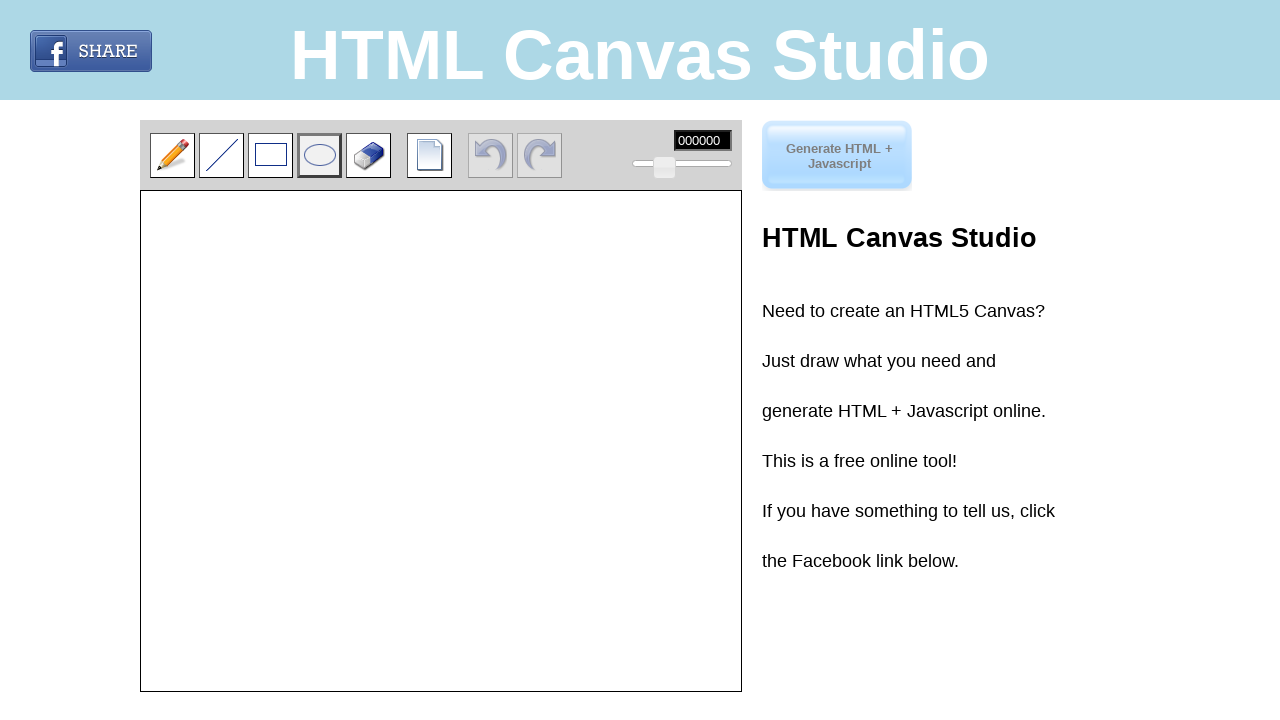

Located the canvas container element
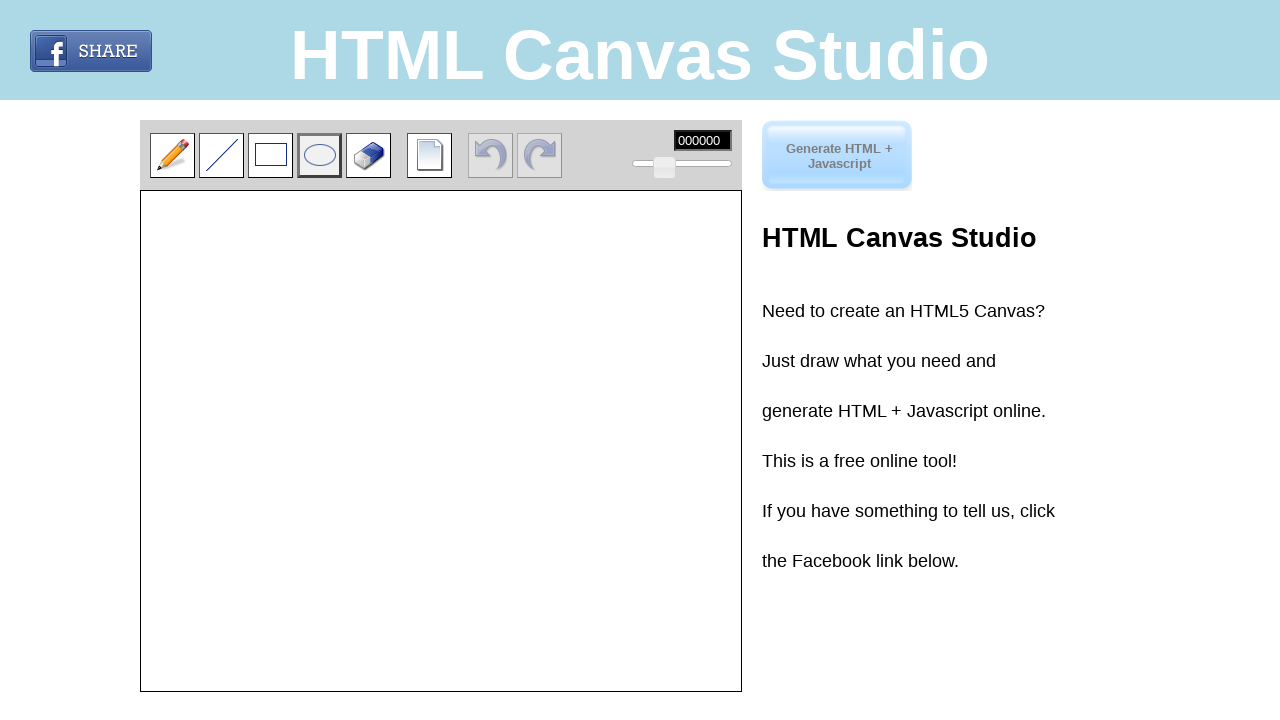

Retrieved canvas bounding box dimensions
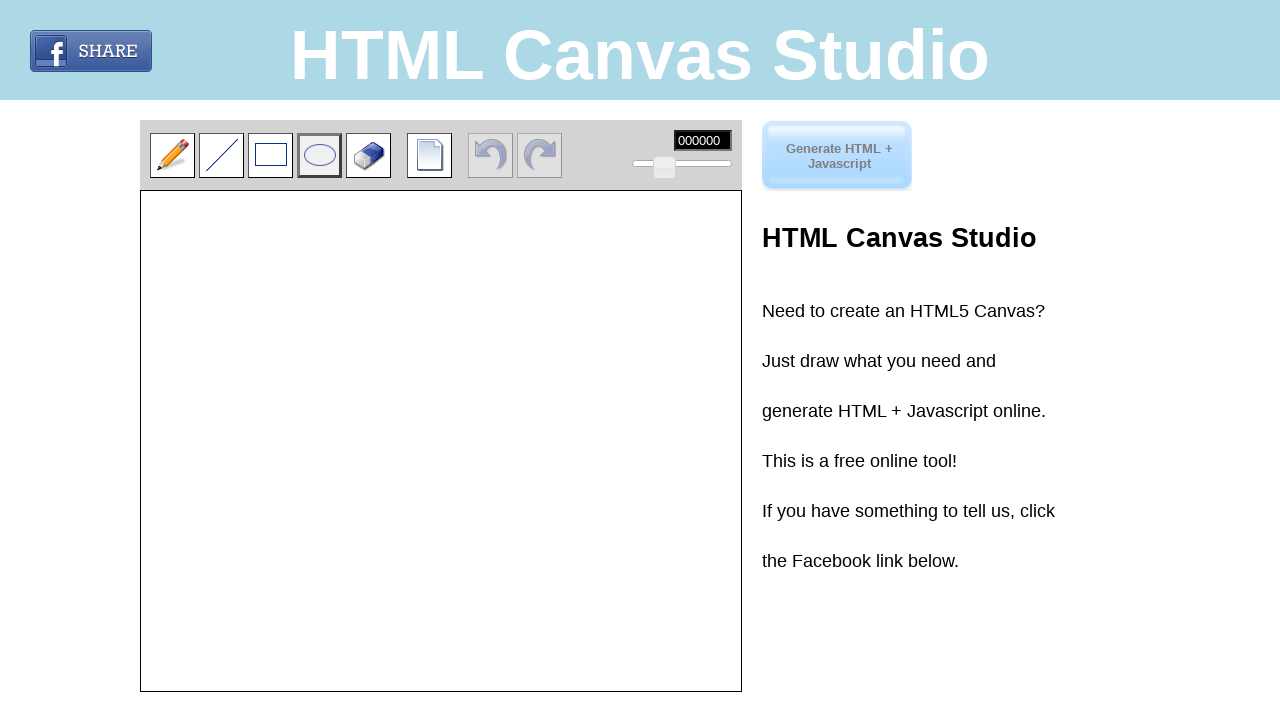

Calculated canvas center coordinates
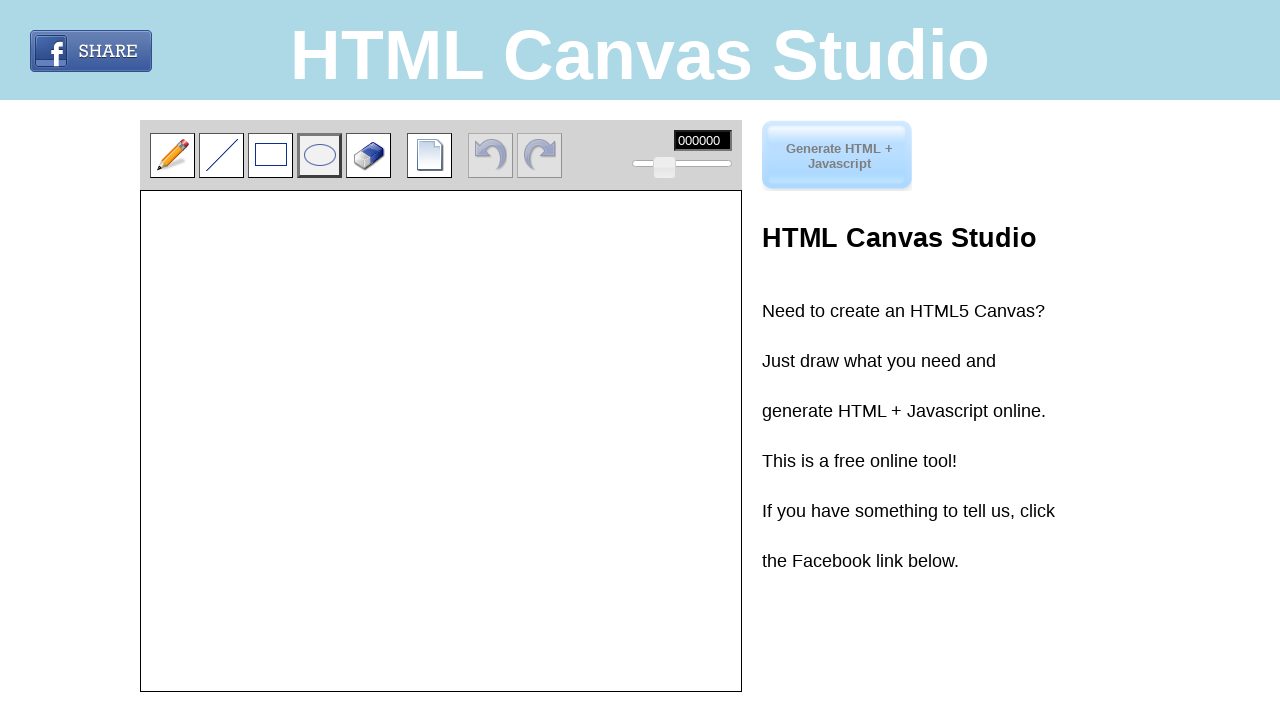

Clicked center point of circle at (571, 293)
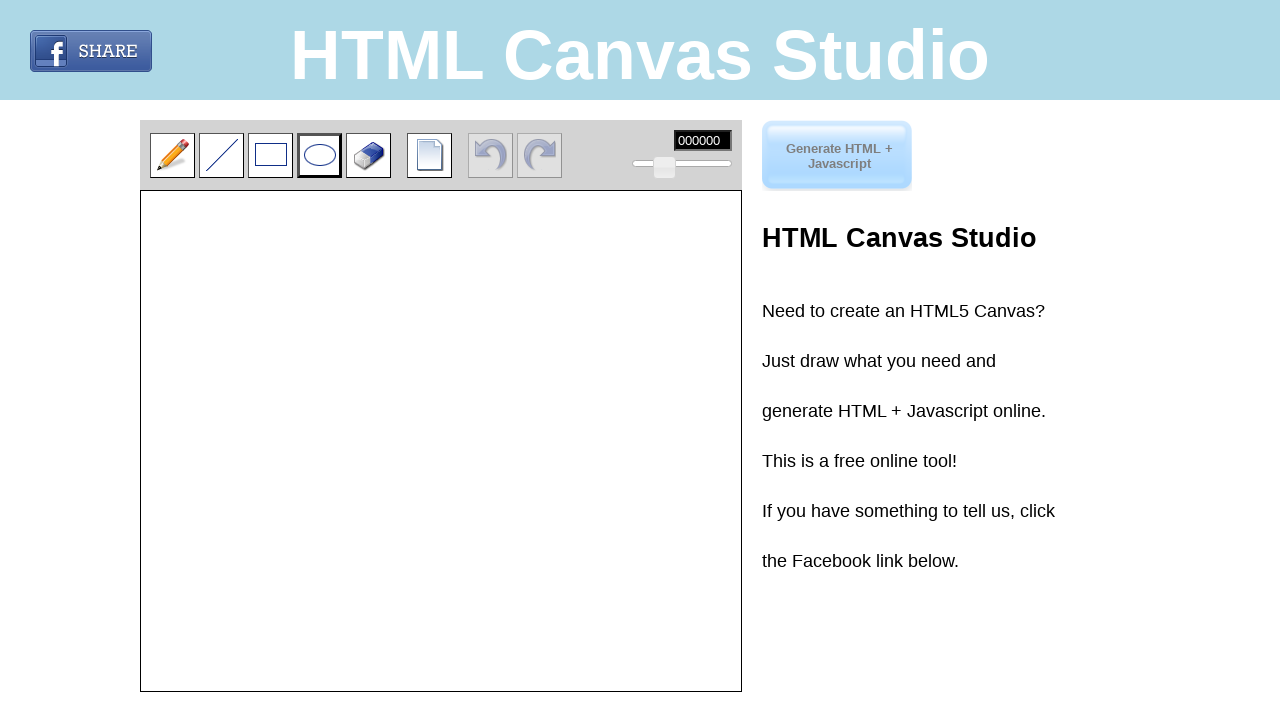

Clicked radius point to define circle dimensions at (601, 323)
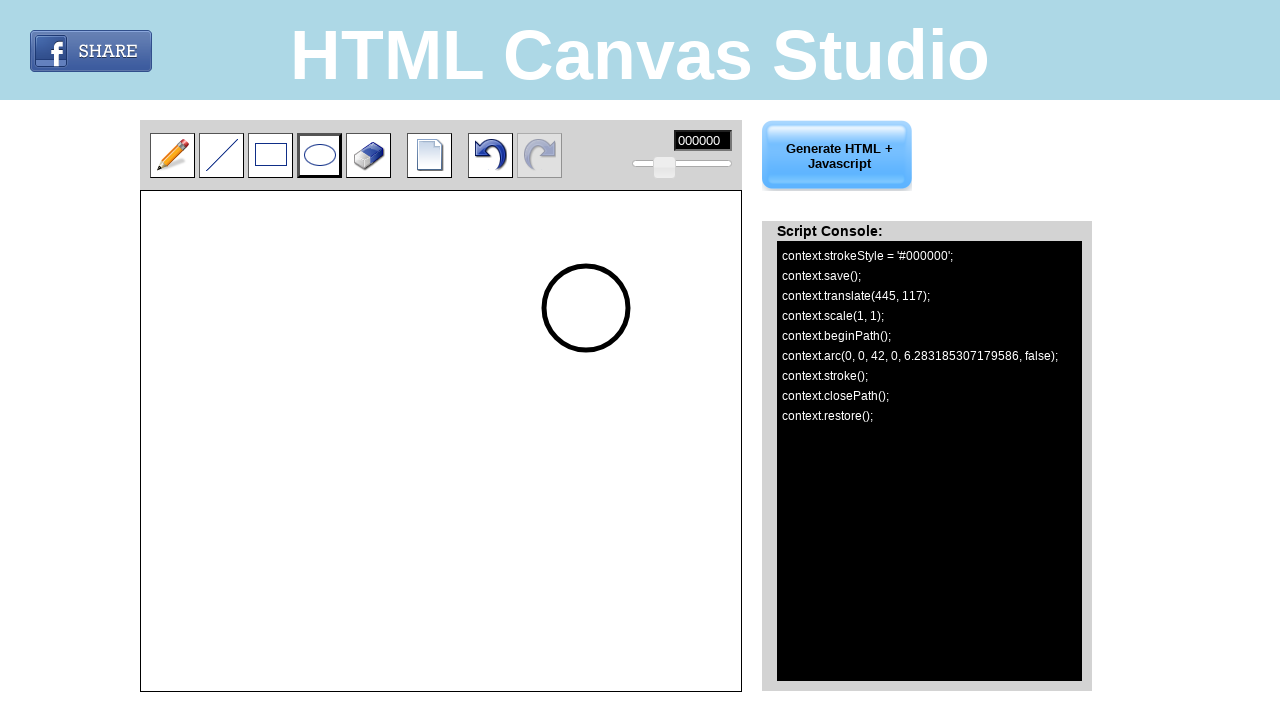

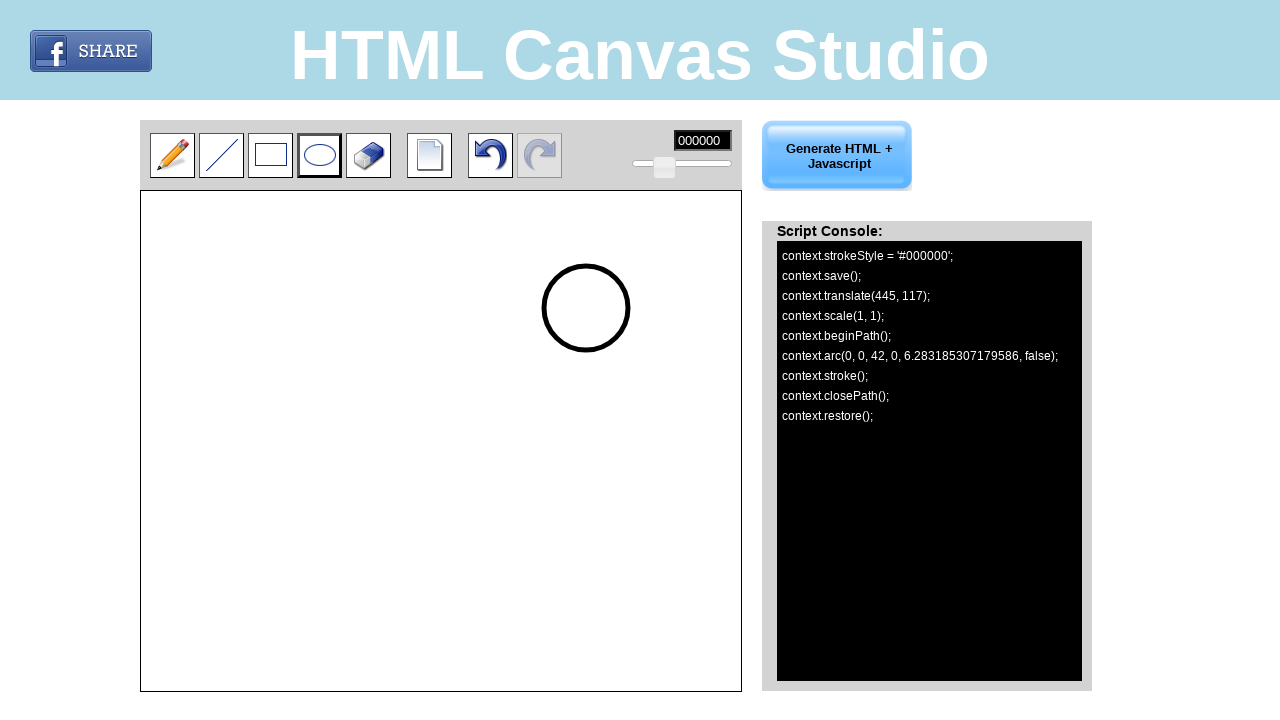